Tests the hide/show functionality on a practice automation page by clicking the hide button and verifying the text box visibility state

Starting URL: https://rahulshettyacademy.com/AutomationPractice/

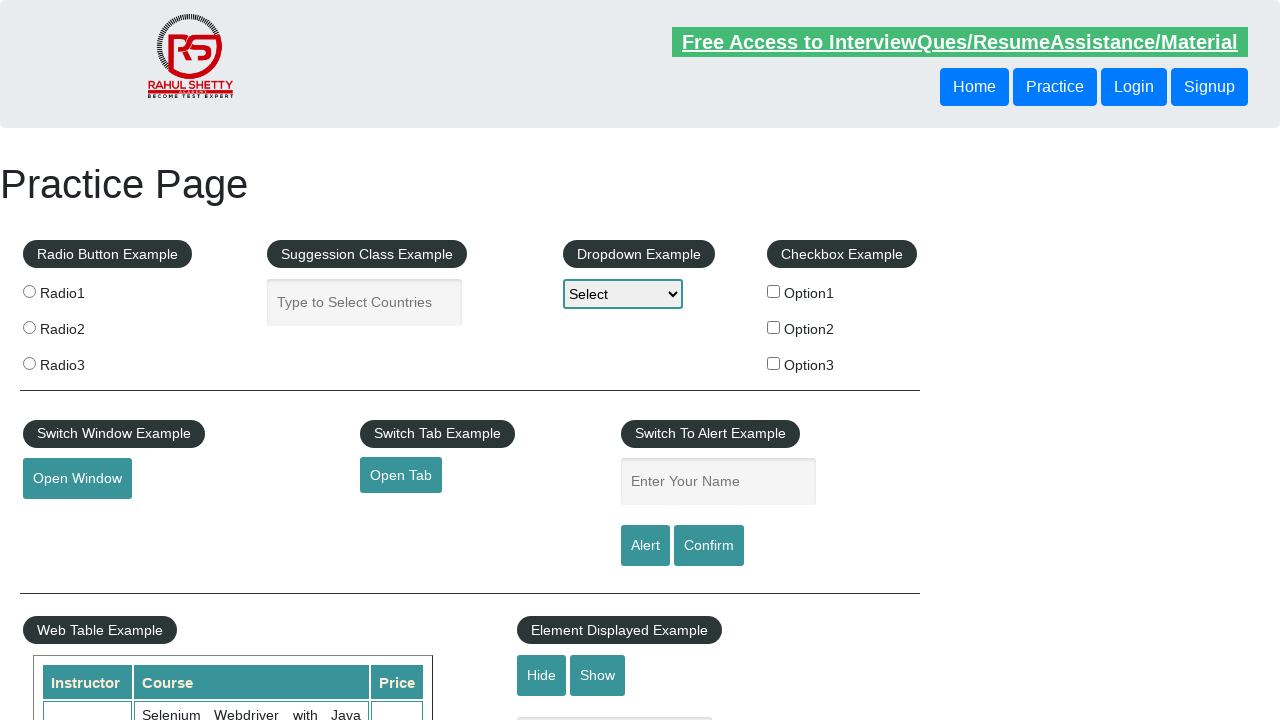

Navigated to practice automation page
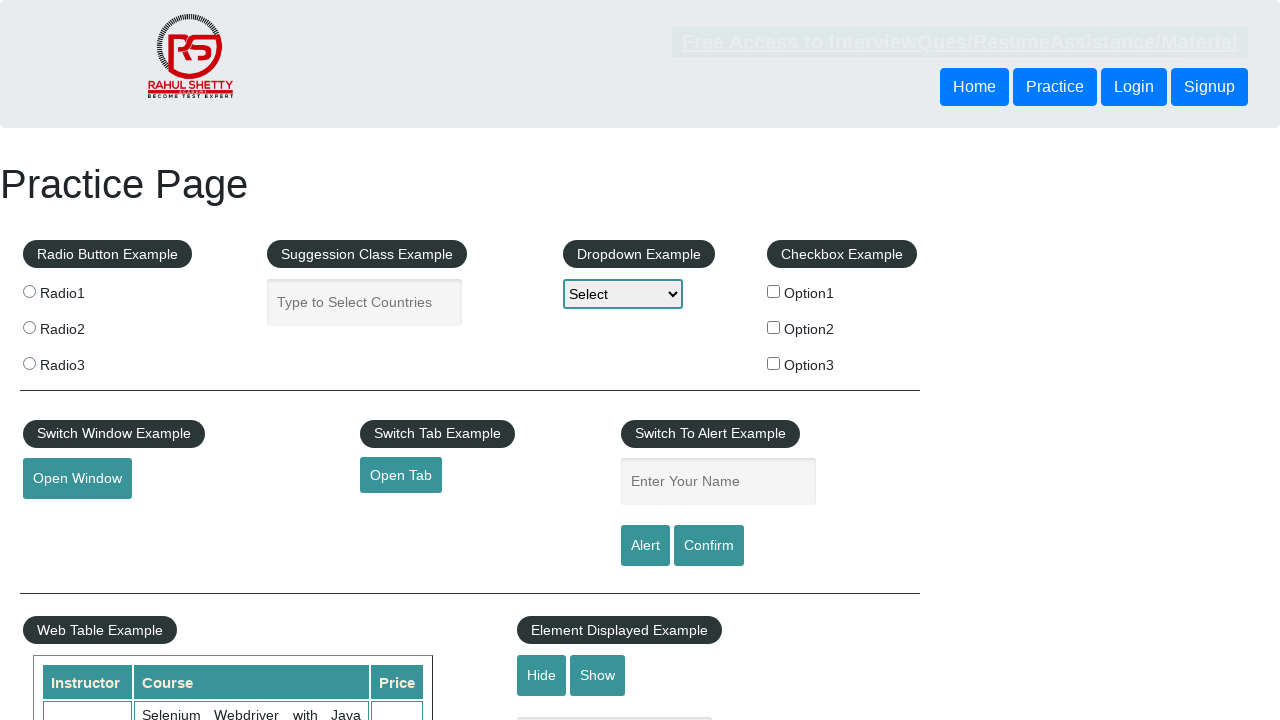

Clicked hide button to hide the textbox at (542, 675) on input#hide-textbox
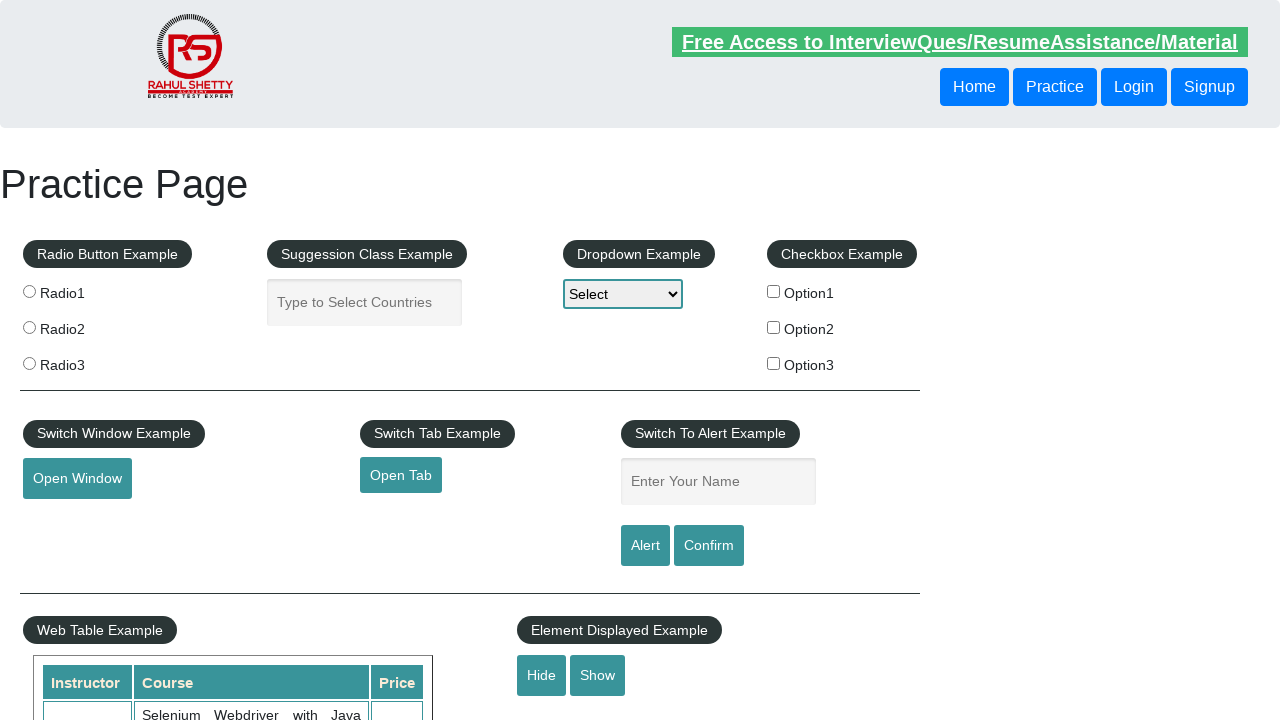

Verified textbox visibility state: False
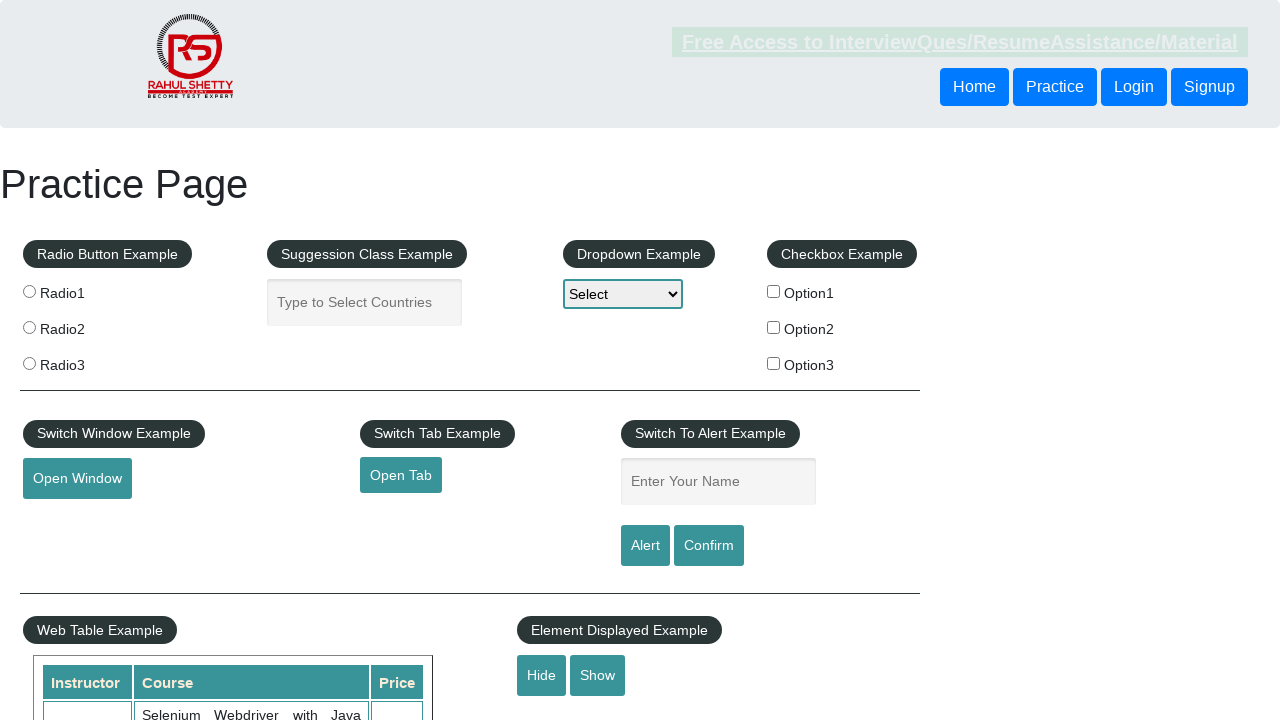

Printed visibility status to console
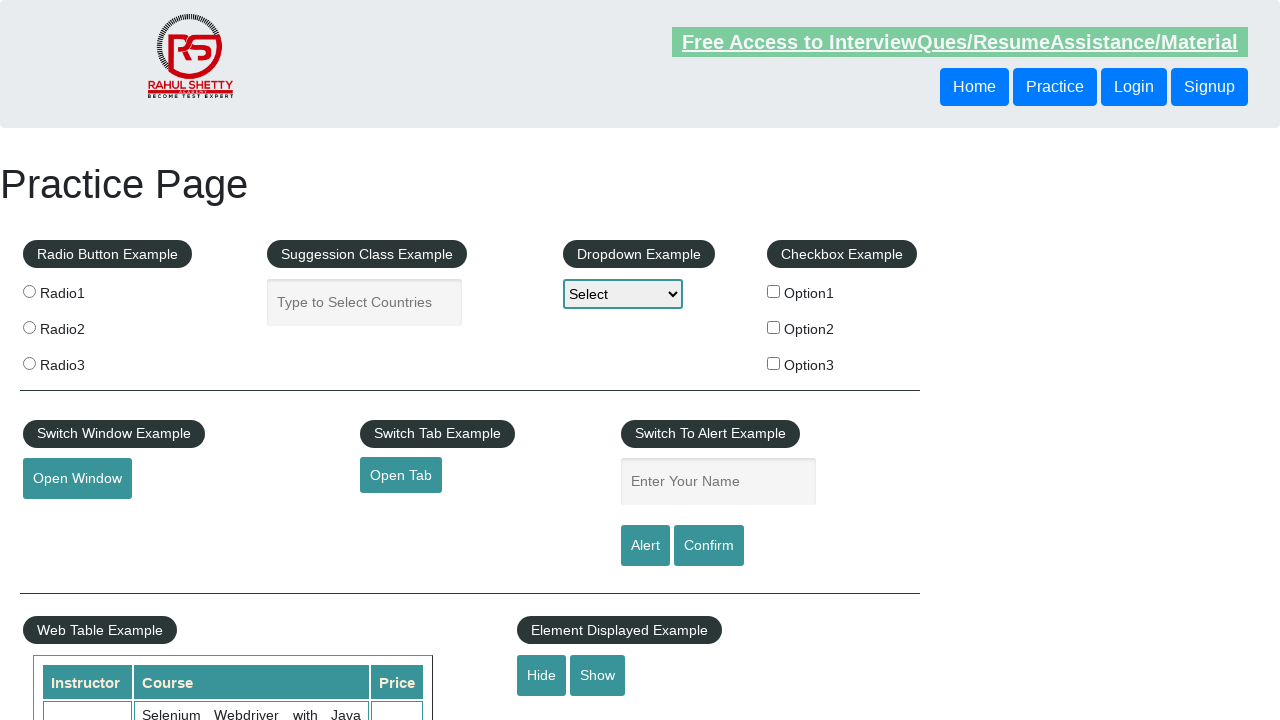

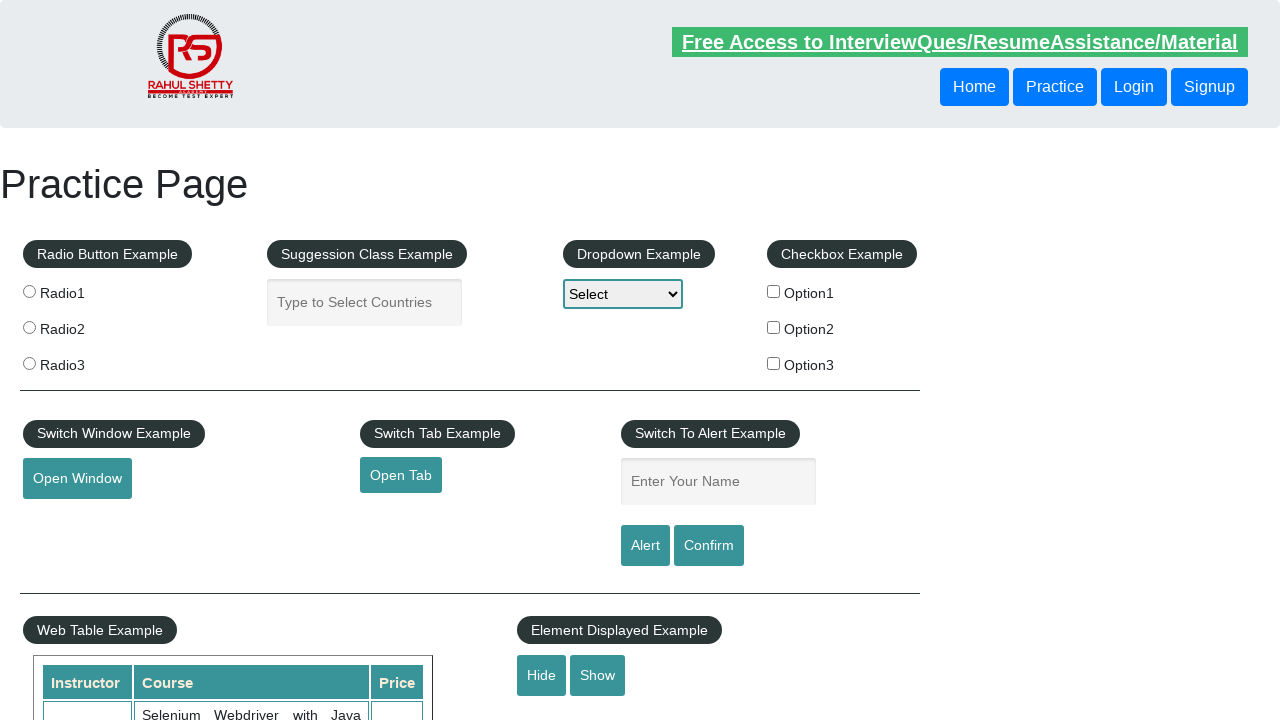